Tests click-and-hold, move, and release mouse actions by dragging an element to a target

Starting URL: https://crossbrowsertesting.github.io/drag-and-drop

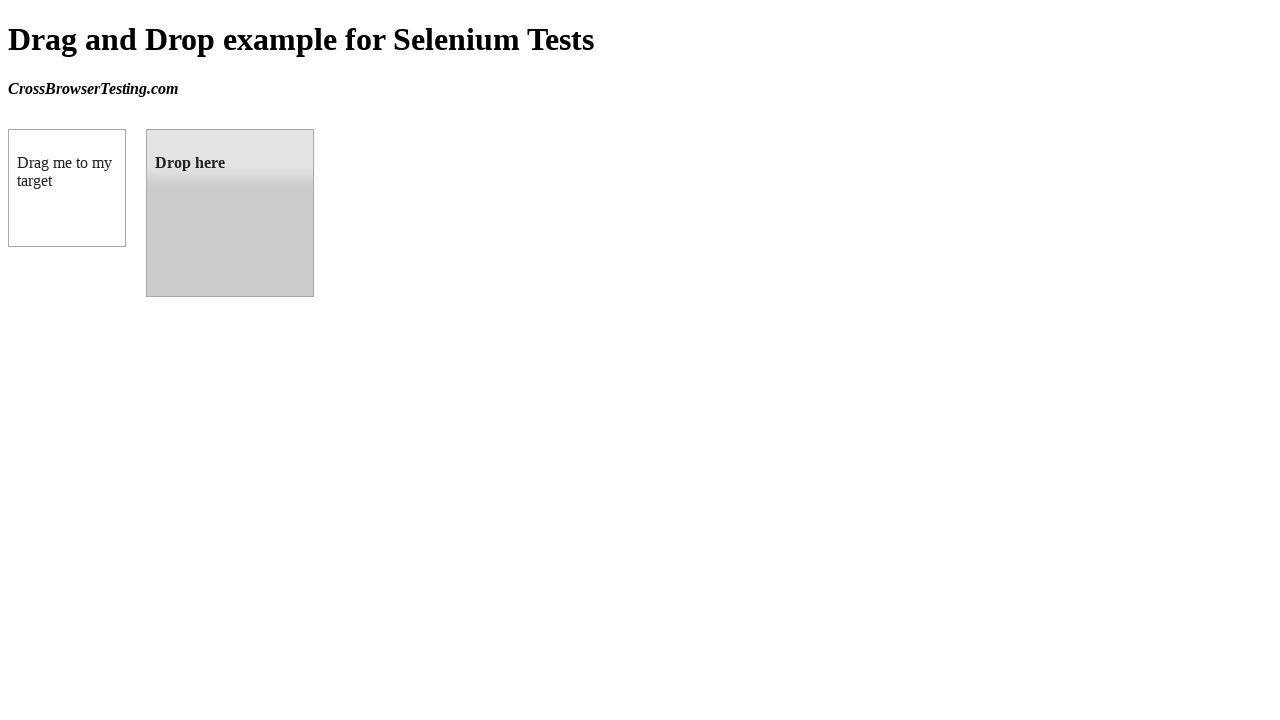

Located the draggable source element
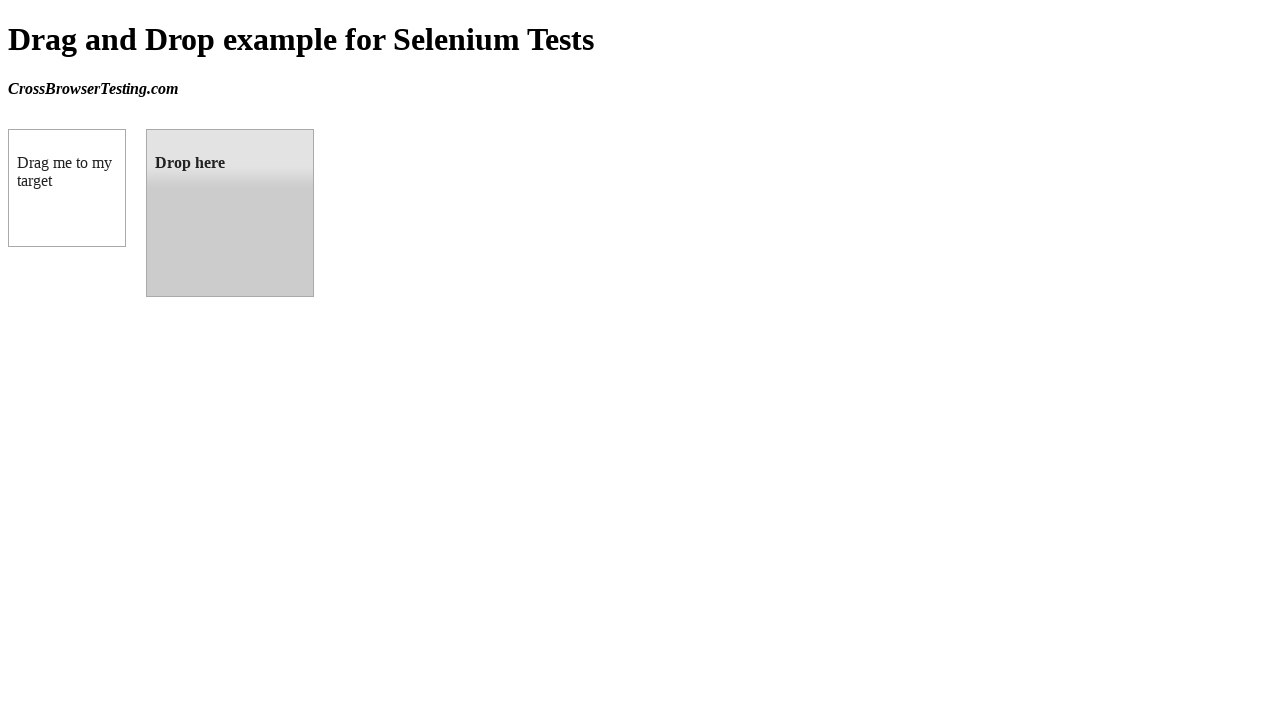

Located the droppable target element
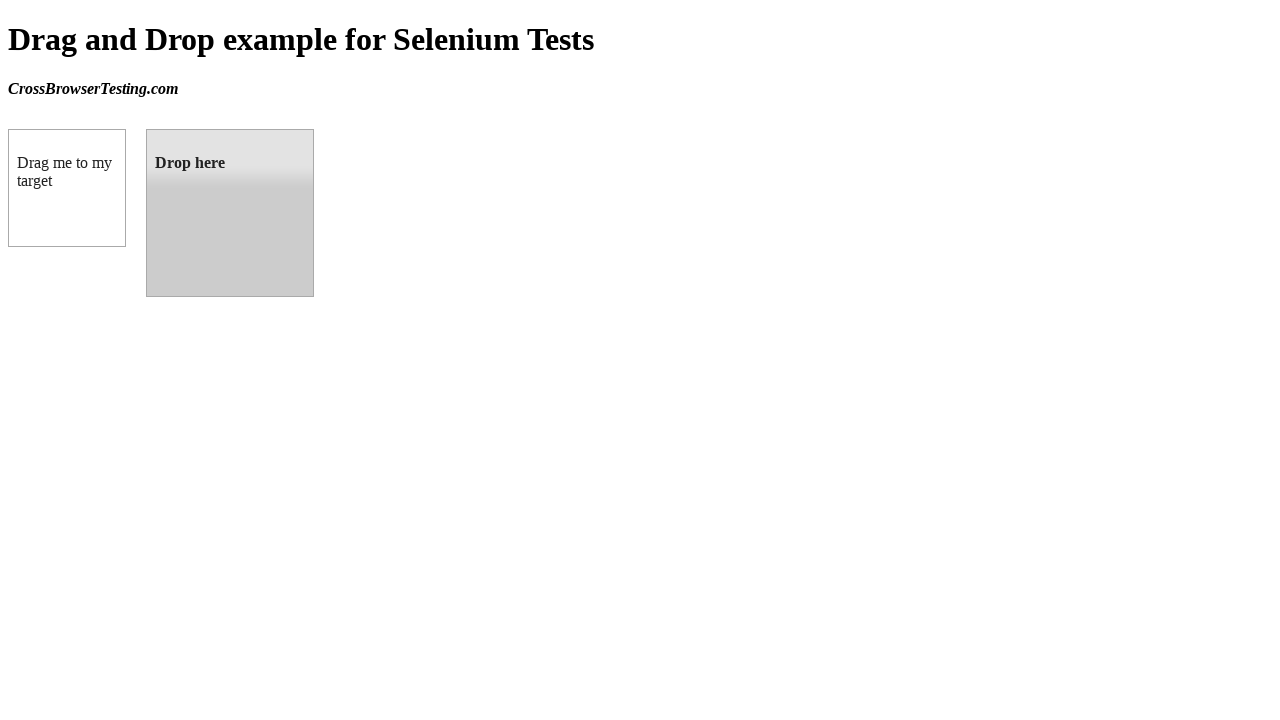

Retrieved bounding box of source element
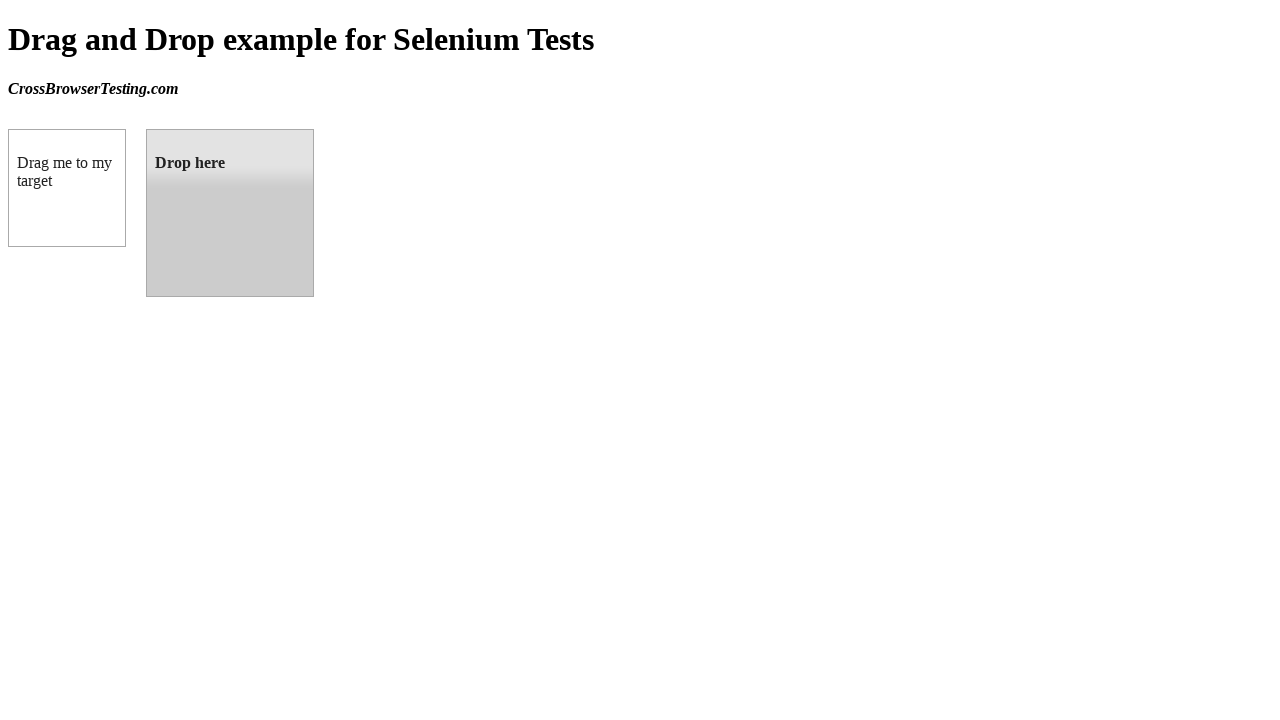

Retrieved bounding box of target element
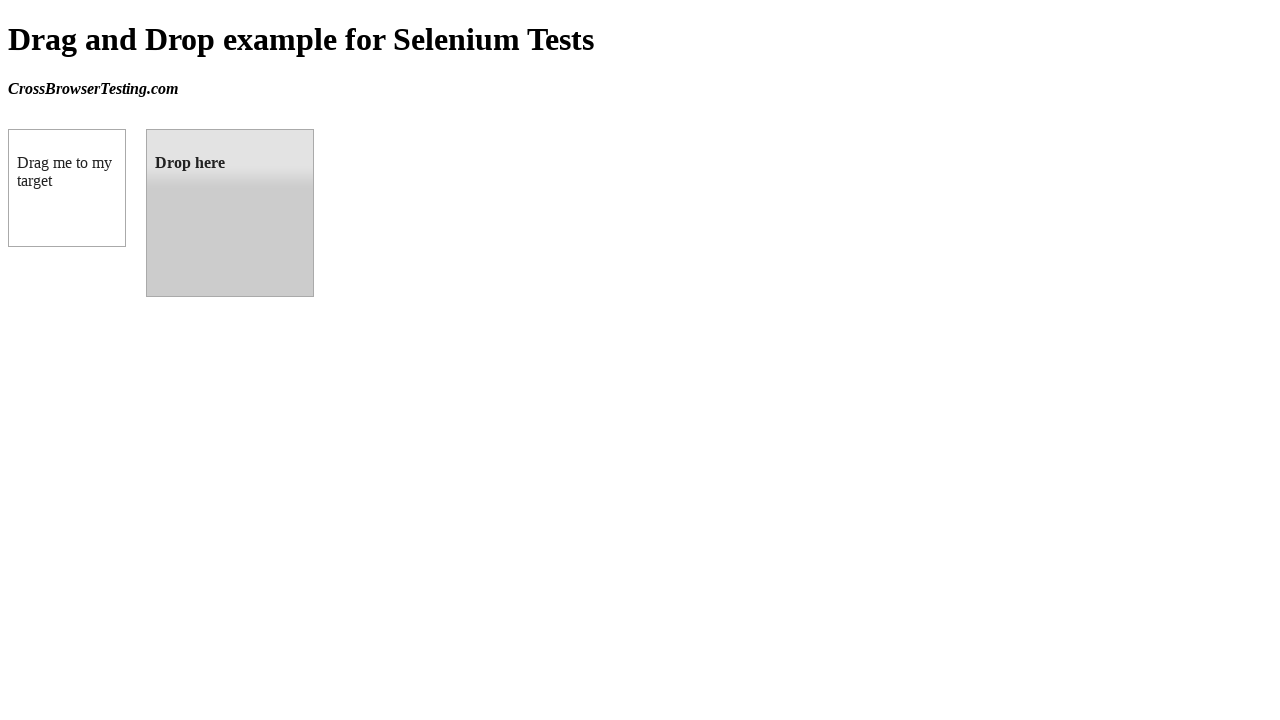

Moved mouse to center of source element at (67, 188)
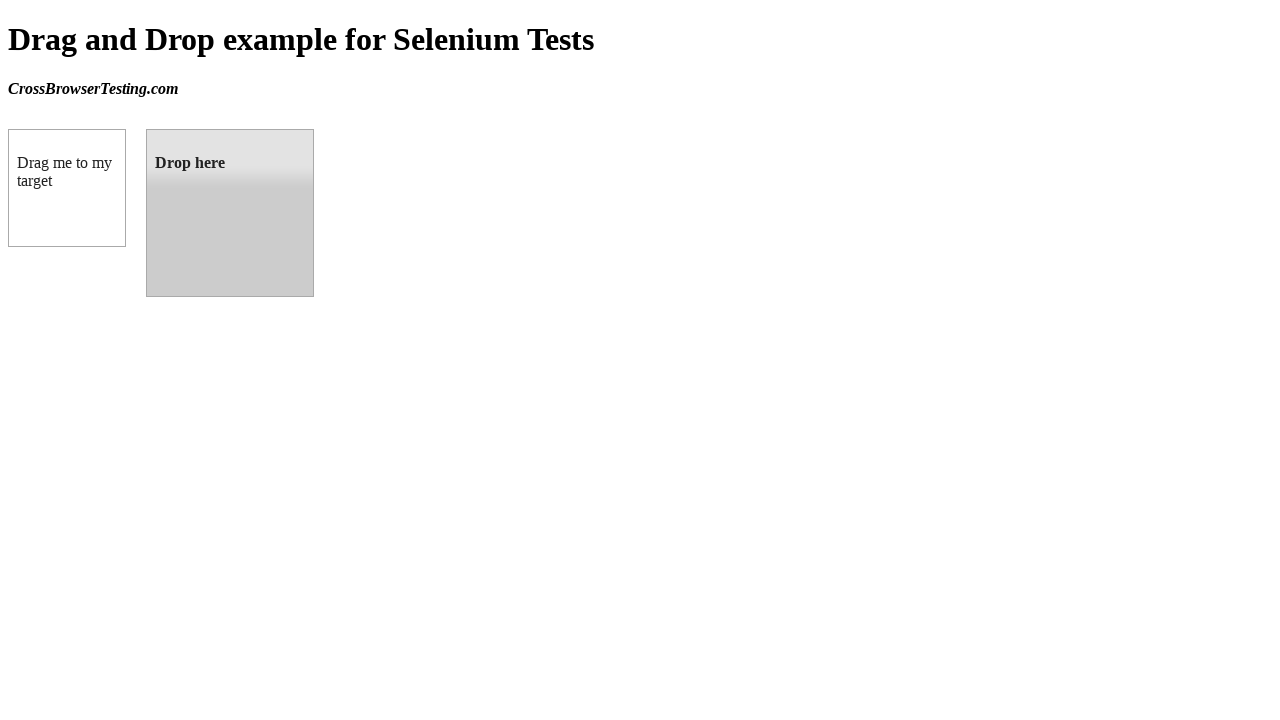

Pressed mouse button down on source element at (67, 188)
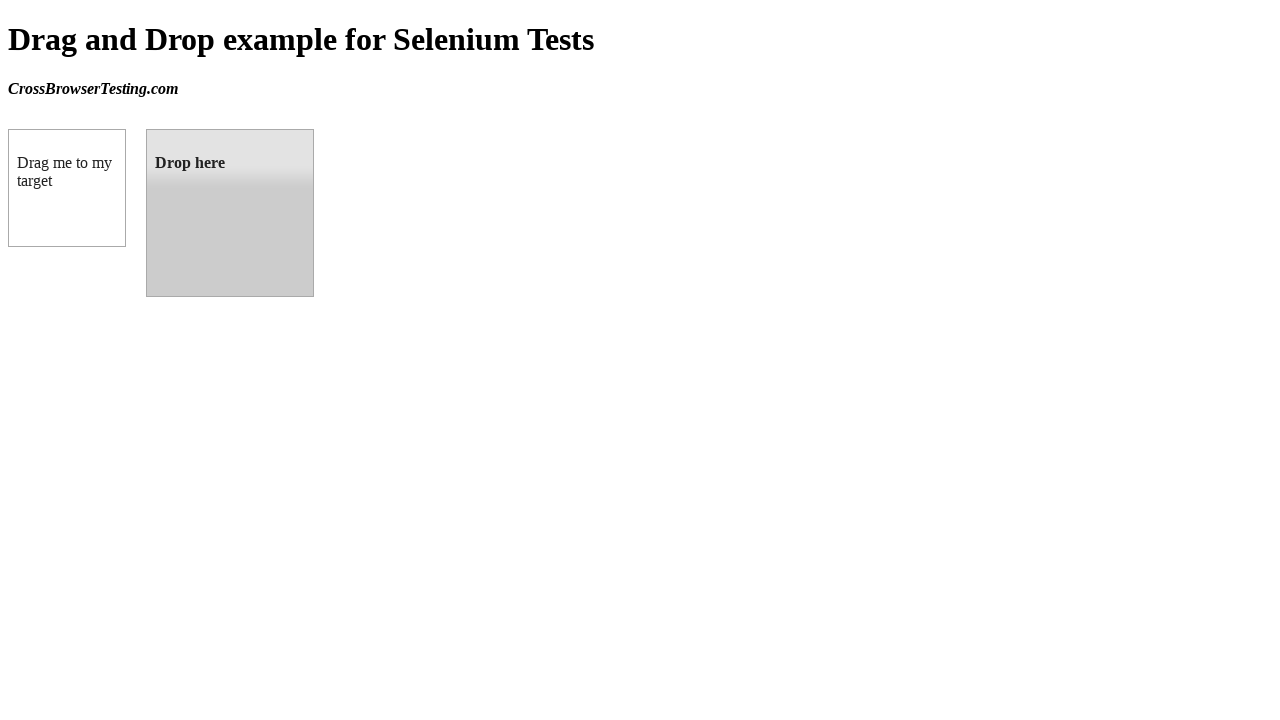

Moved mouse to center of target element while holding button at (230, 213)
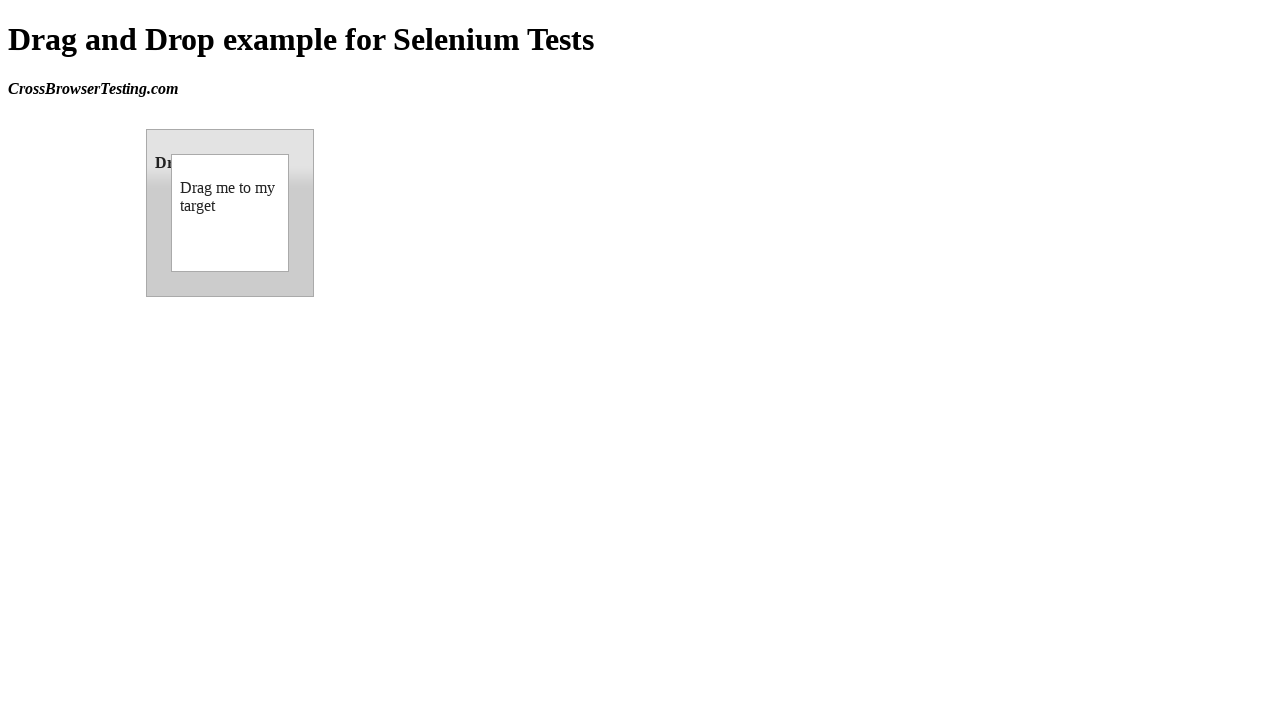

Released mouse button to complete drag and drop at (230, 213)
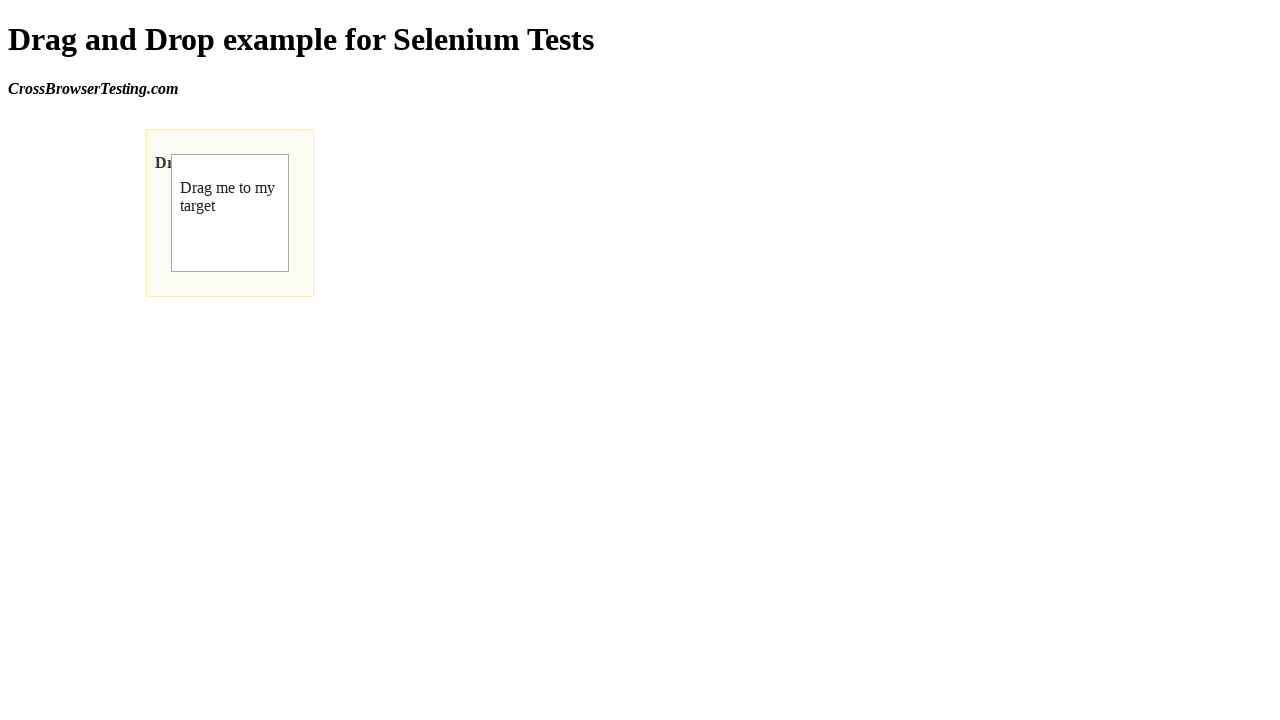

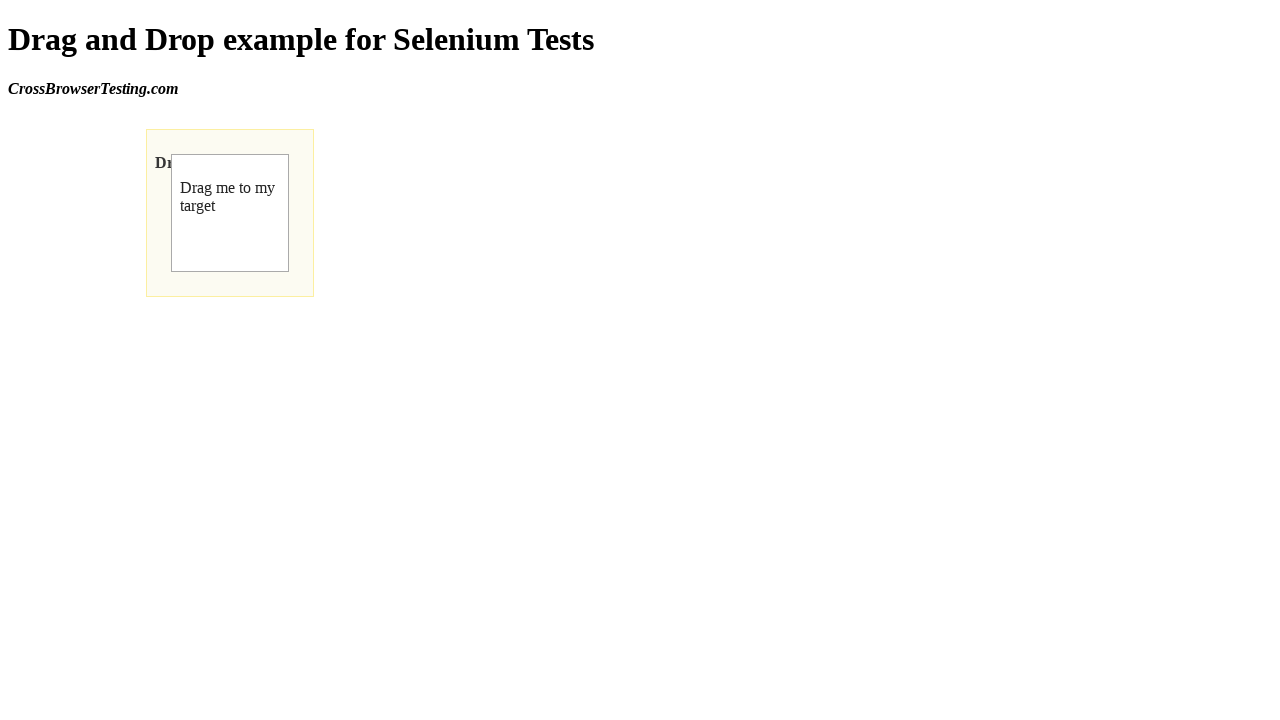